Navigates to the MakeMyTrip homepage

Starting URL: https://www.makemytrip.com/

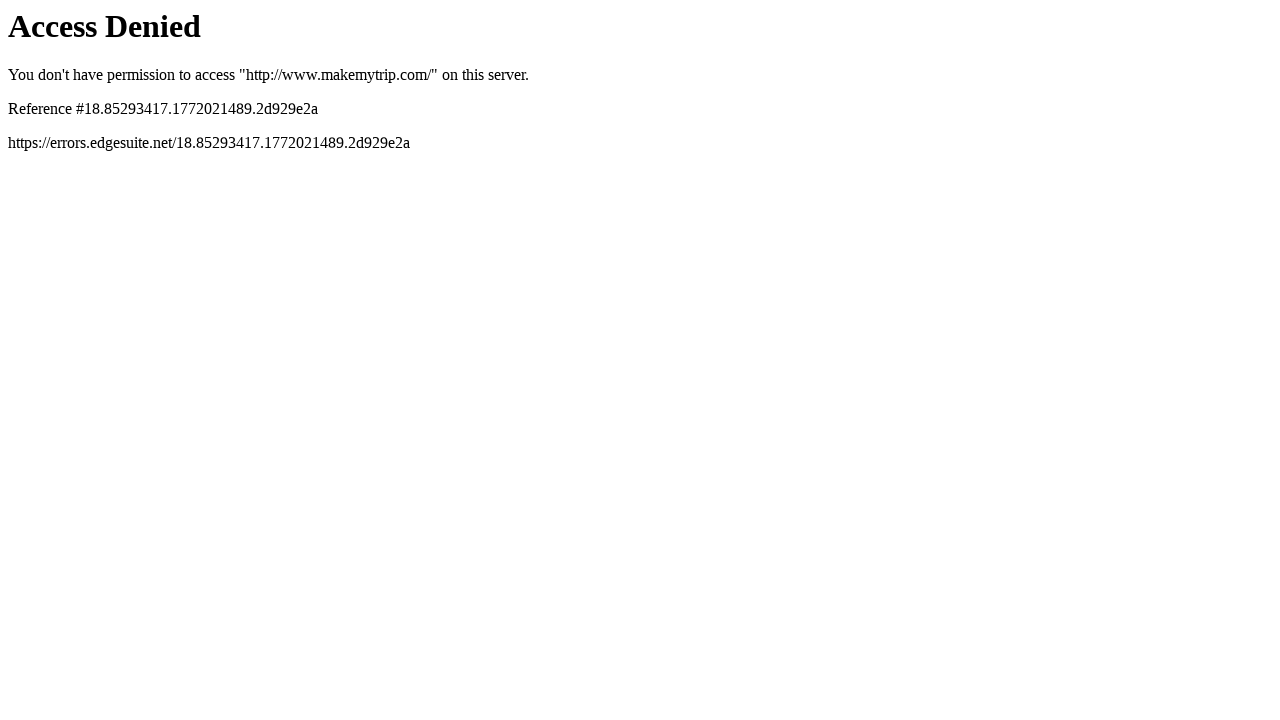

Navigated to MakeMyTrip homepage
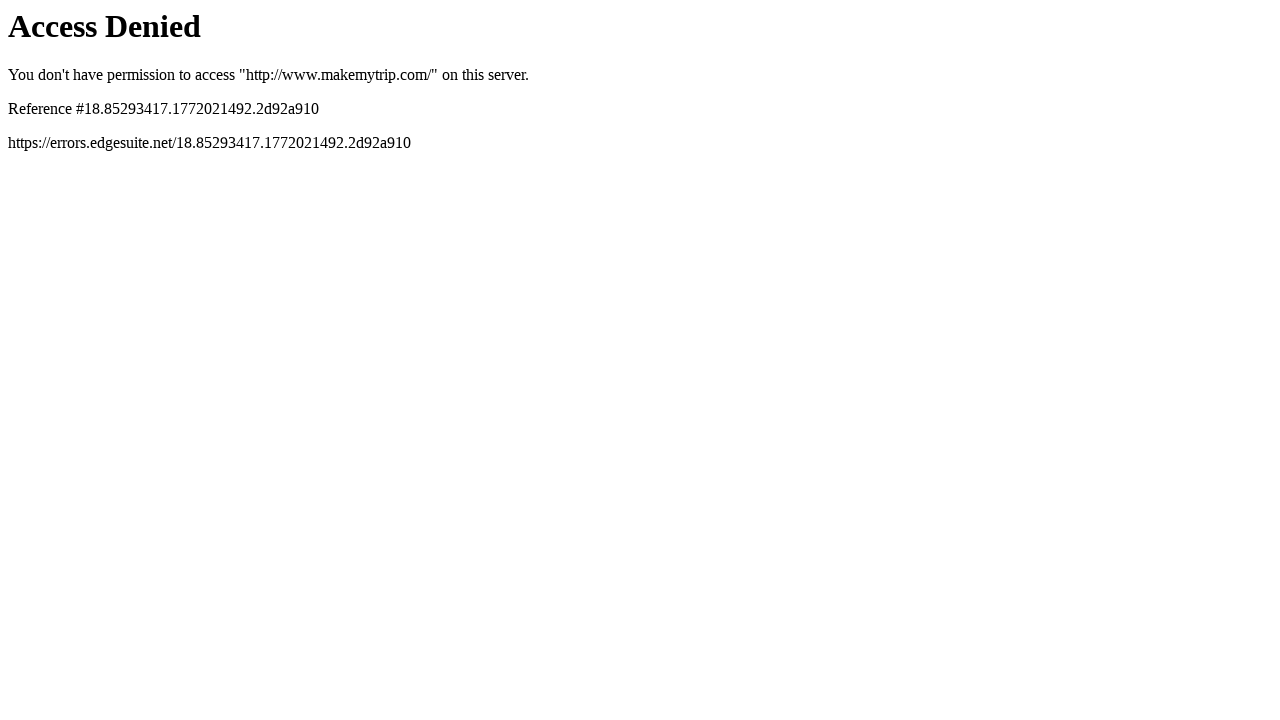

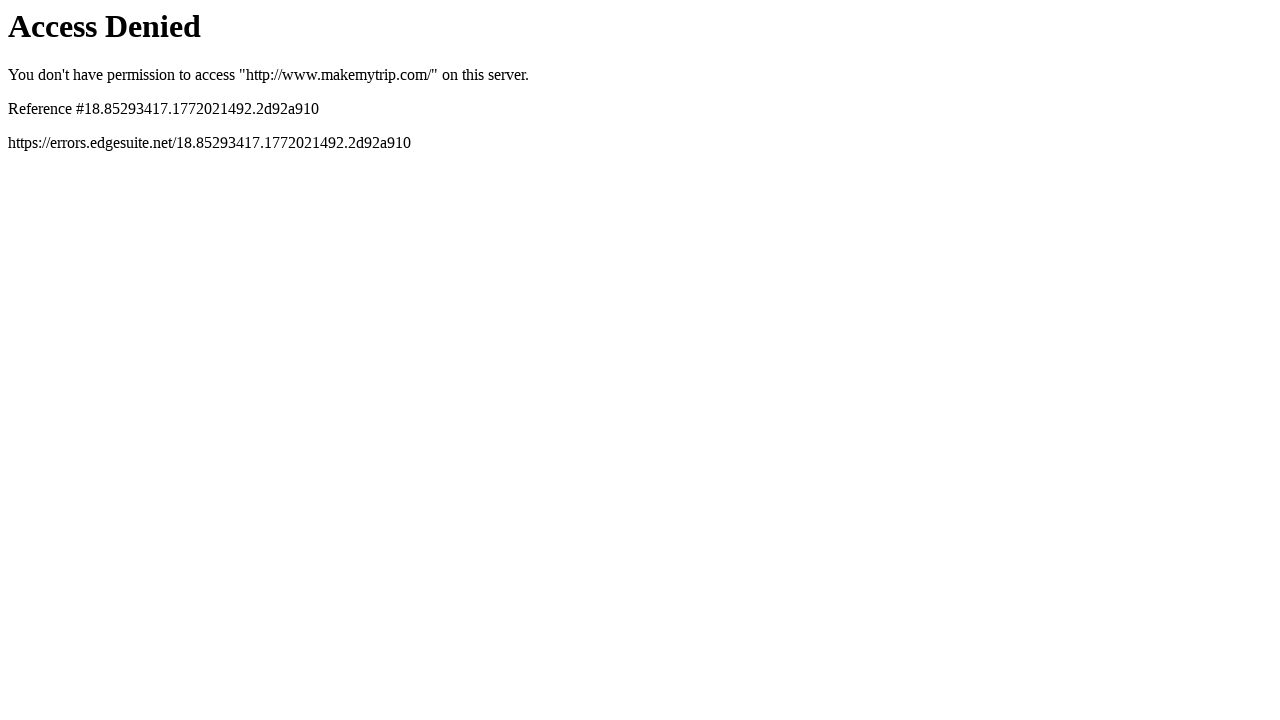